Tests the Add/Remove Elements functionality by clicking a link, adding an element via button click, then removing the added element.

Starting URL: https://the-internet.herokuapp.com

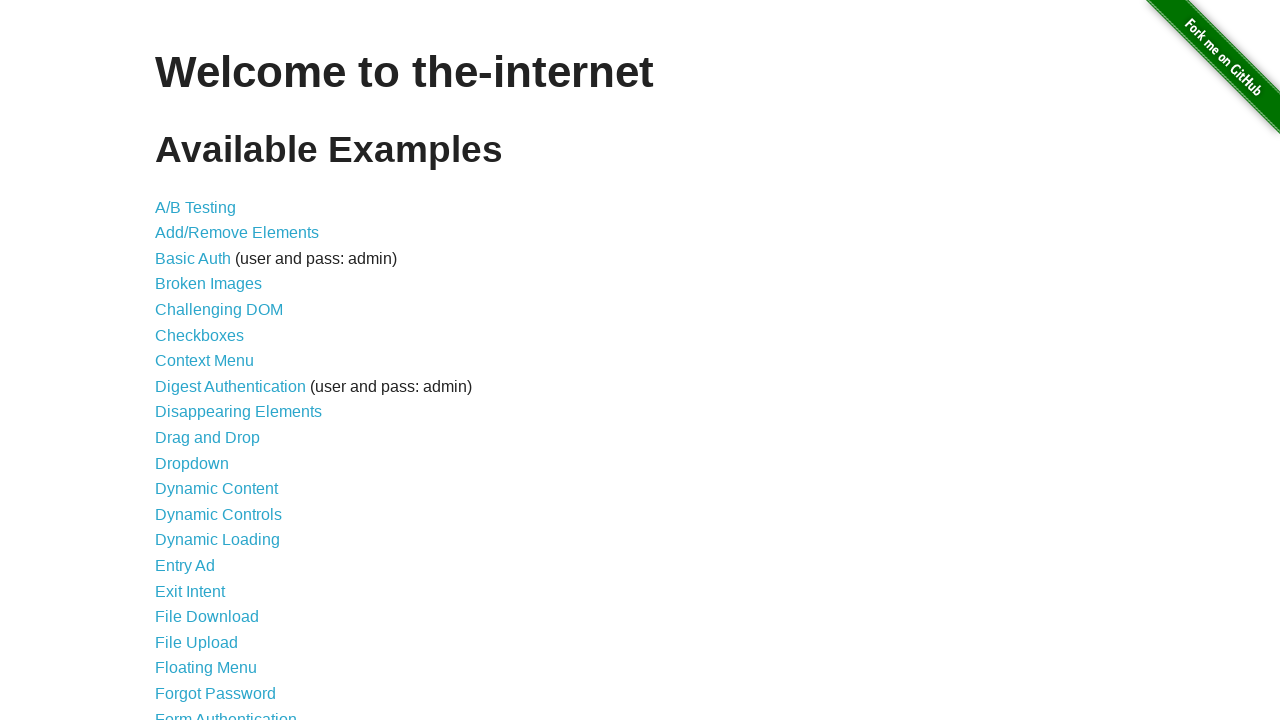

Clicked on Add/Remove Elements link at (237, 233) on text=Add/Remove Elements
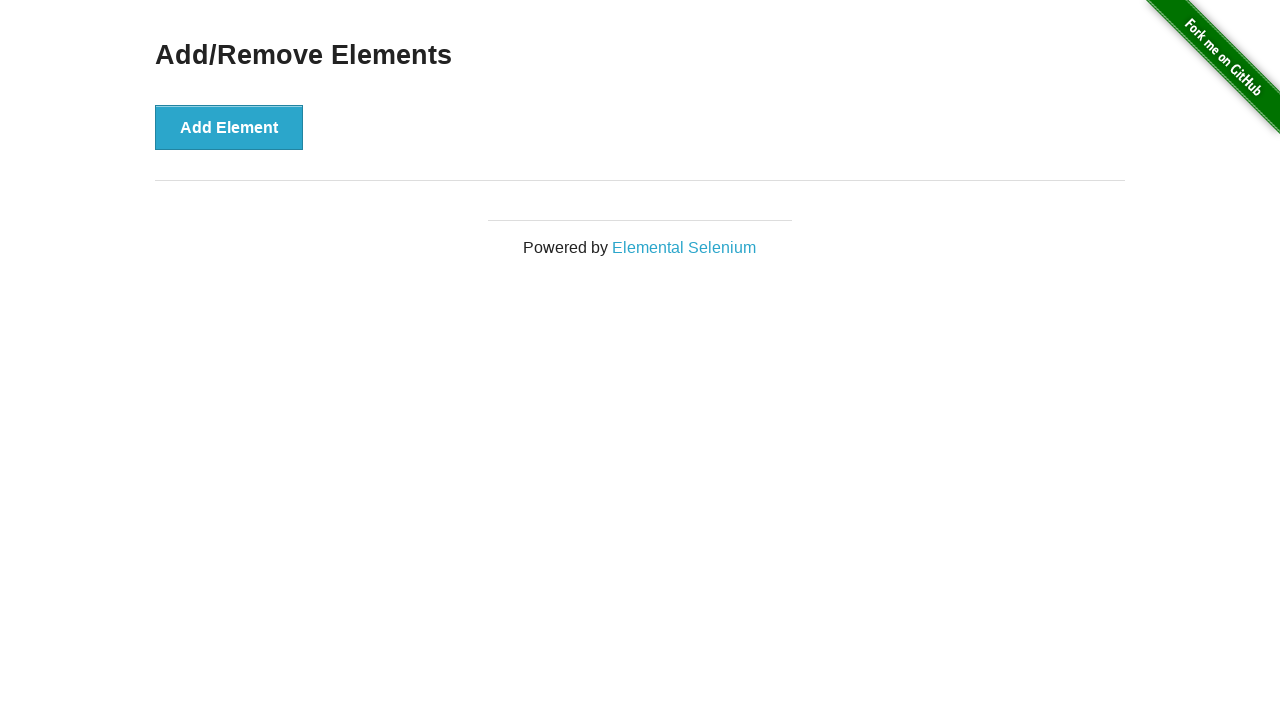

Clicked the Add Element button at (229, 127) on xpath=//div[@class='example']/button[@onclick='addElement()']
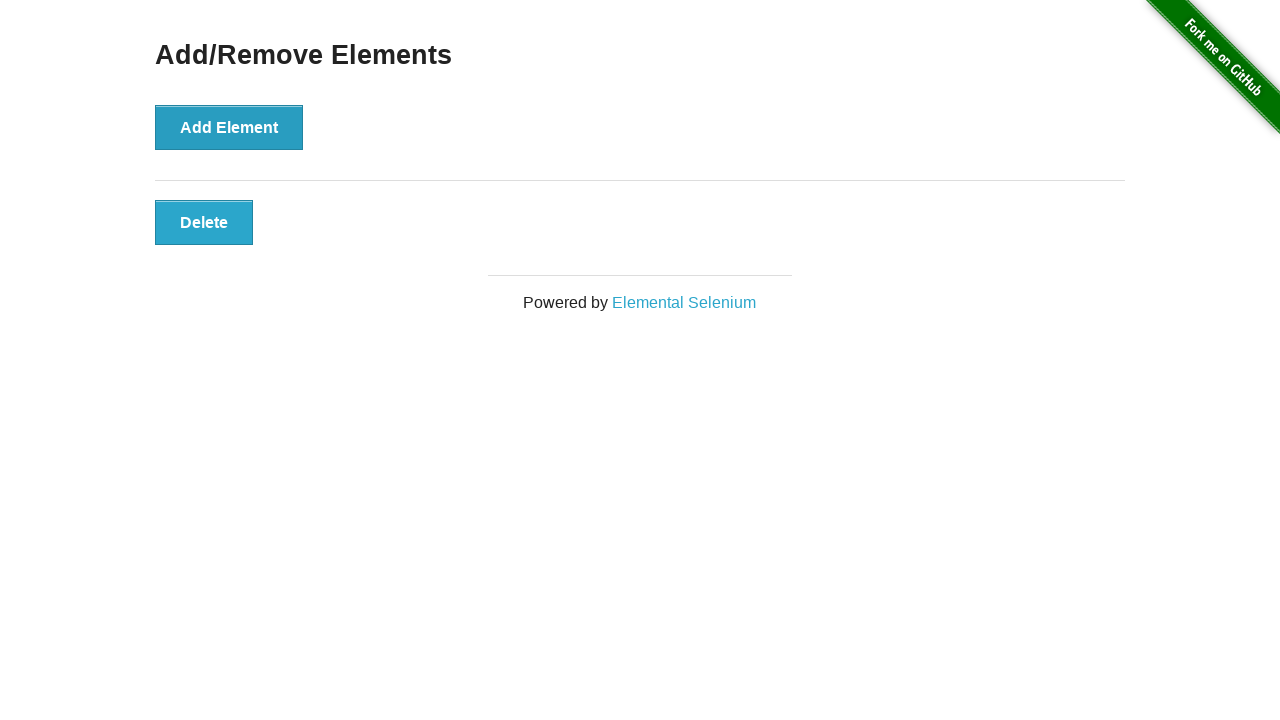

Clicked the Delete button to remove the added element at (204, 222) on .added-manually
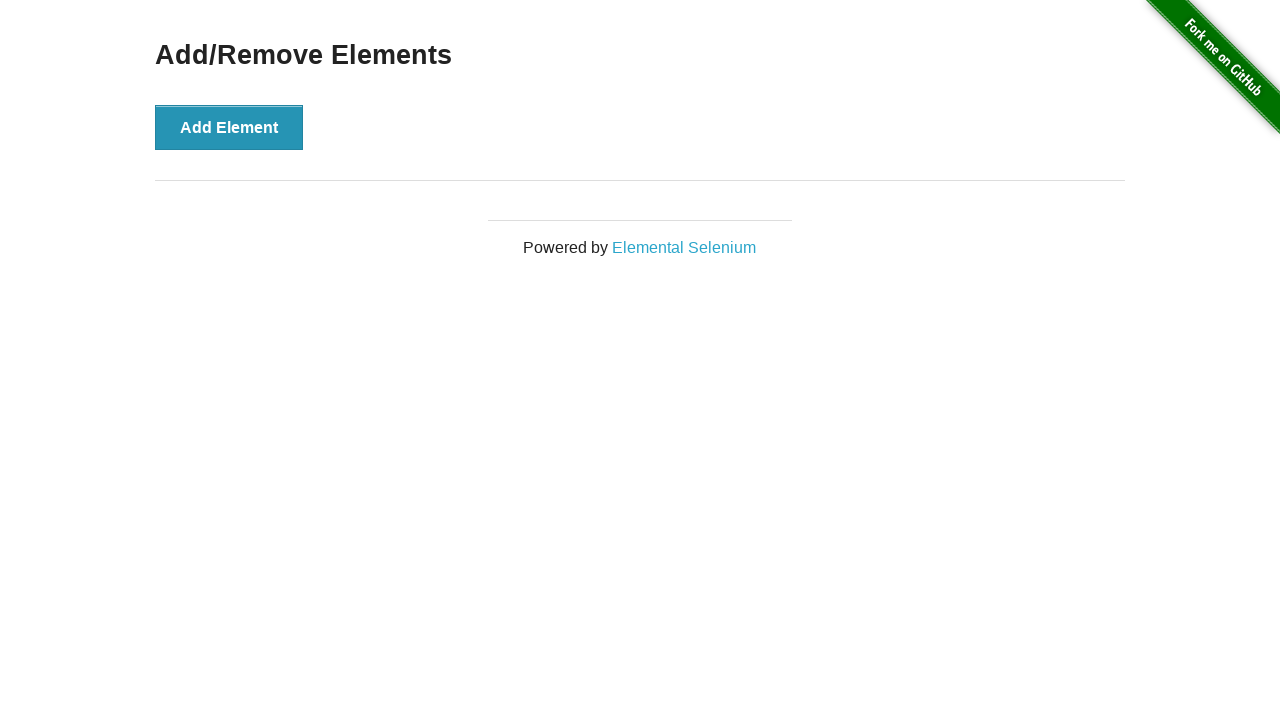

Navigated back to main page
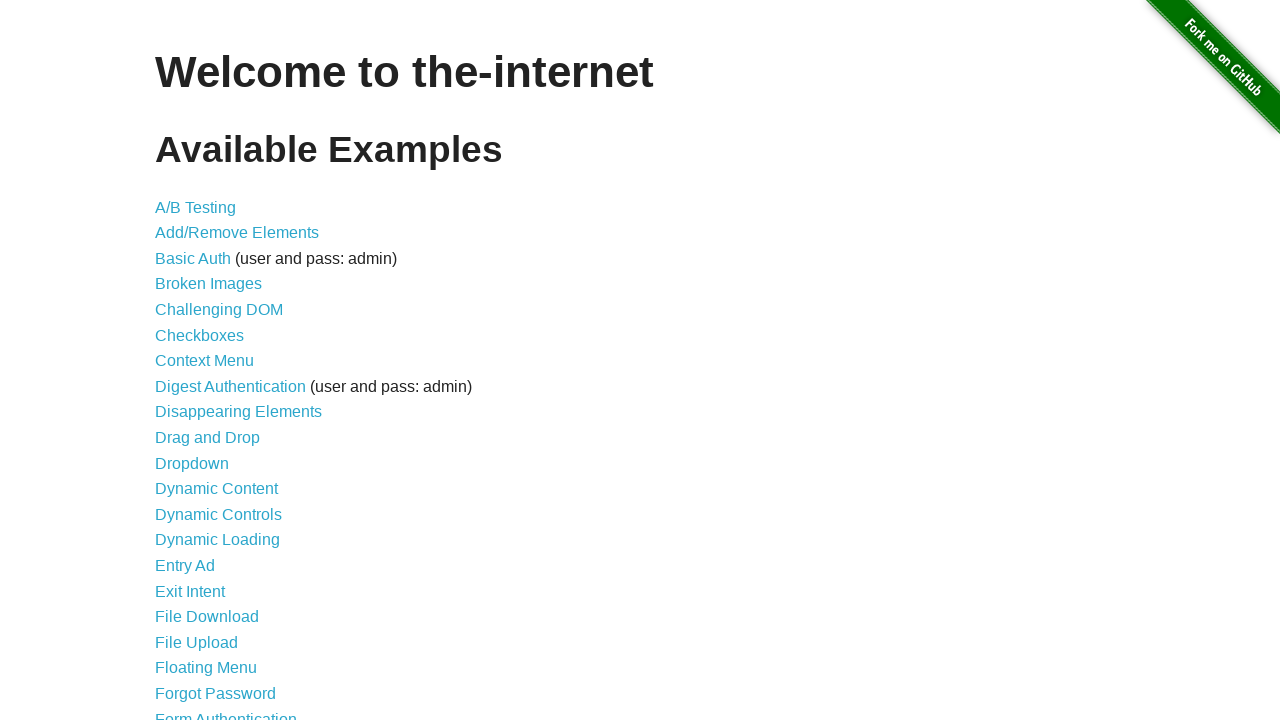

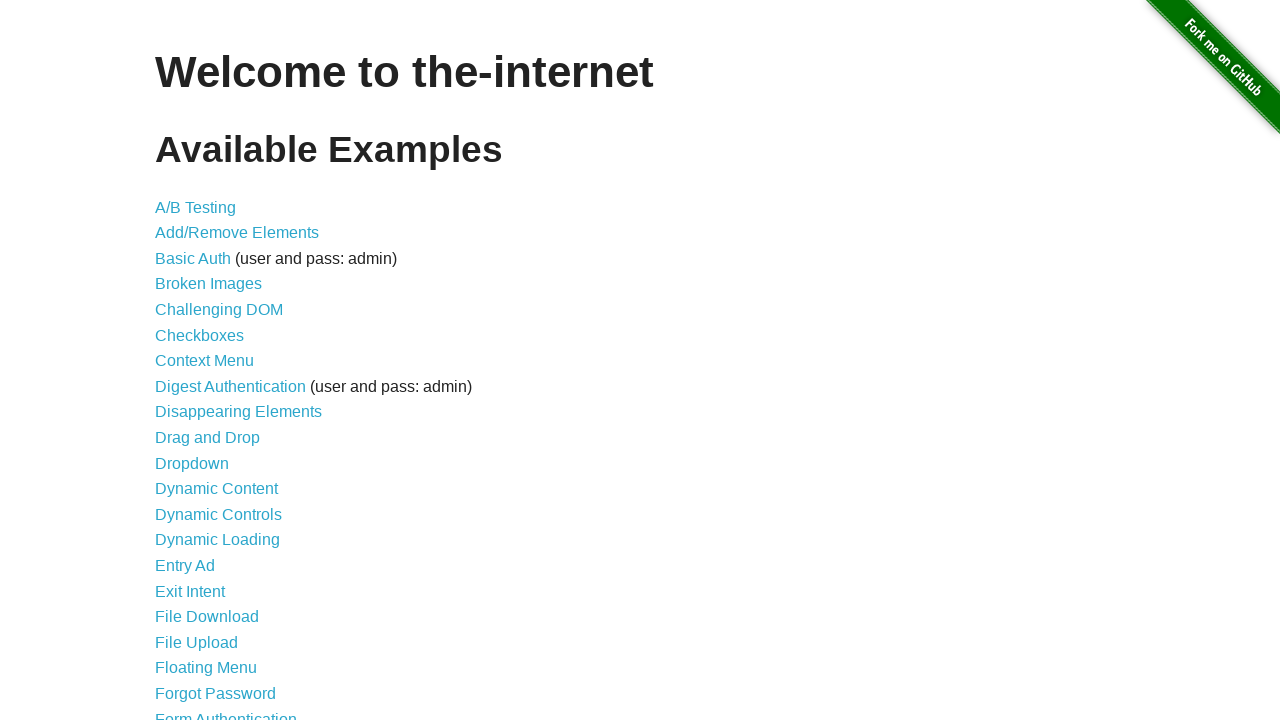